Verifies that the basket/cart icon is present on the My Account page

Starting URL: http://practice.automationtesting.in

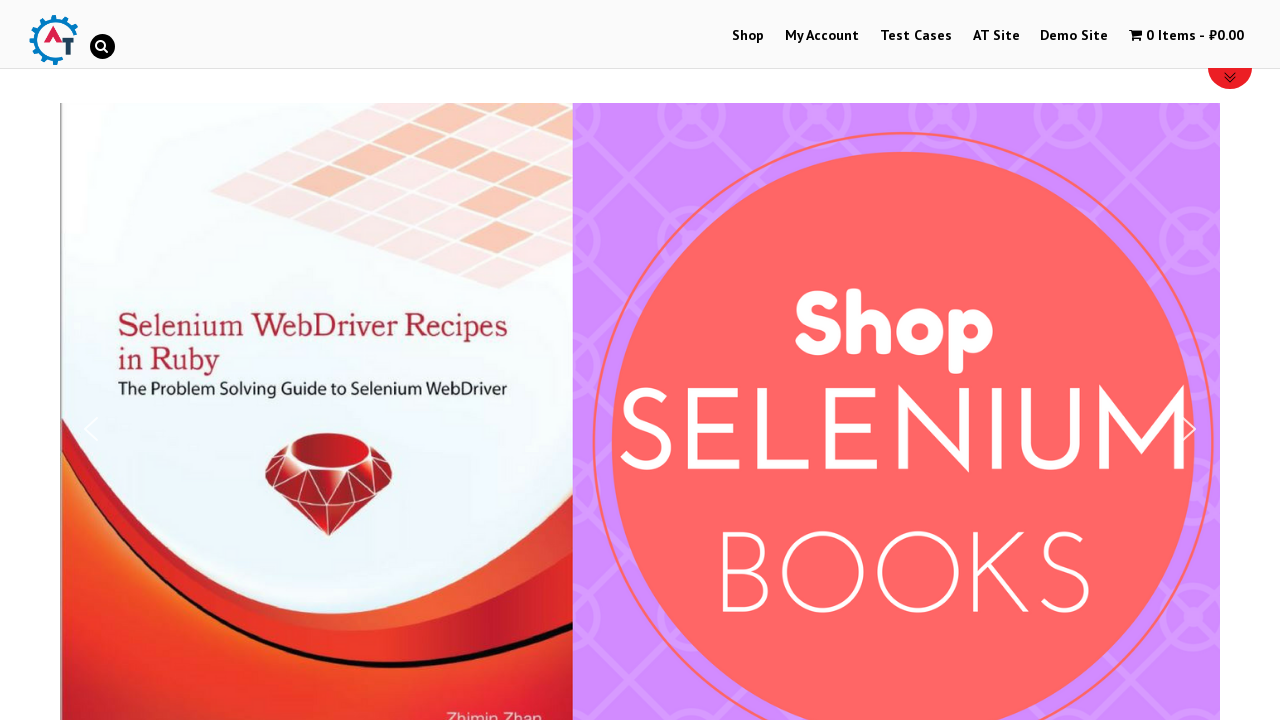

Clicked on 'My Account' link at (822, 36) on text=My Account
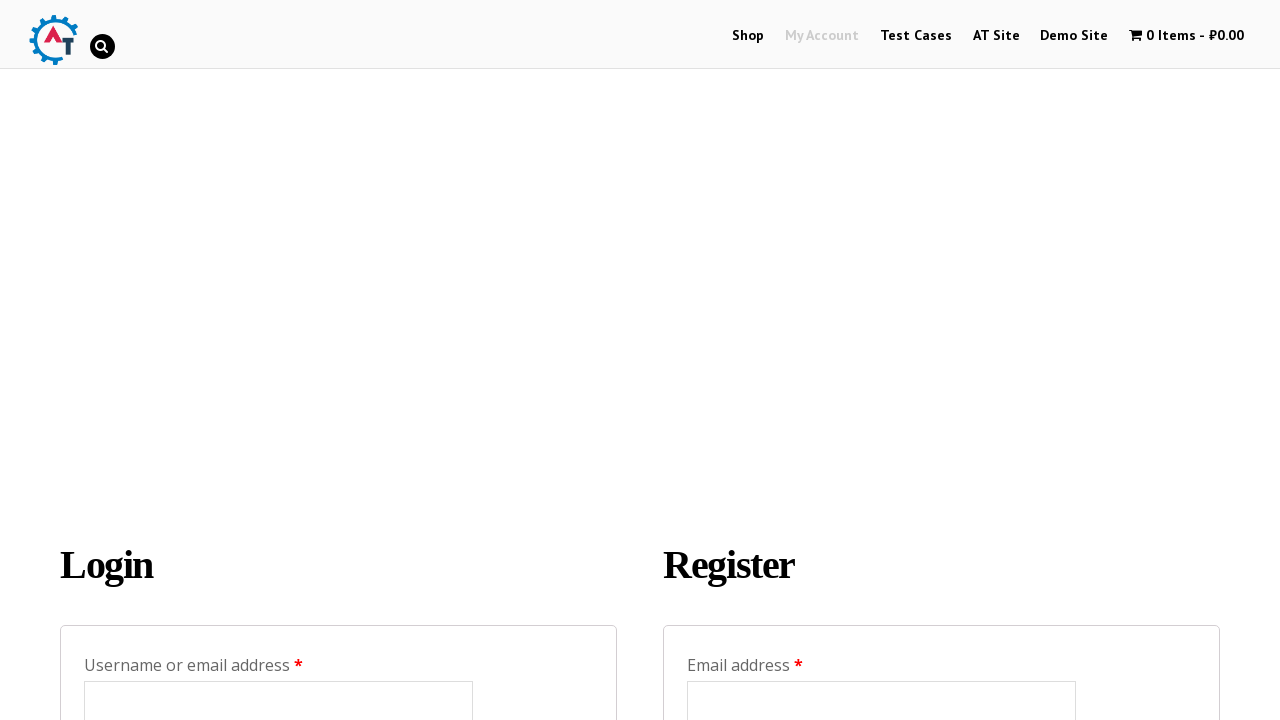

Verified basket/cart icon is visible on the My Account page
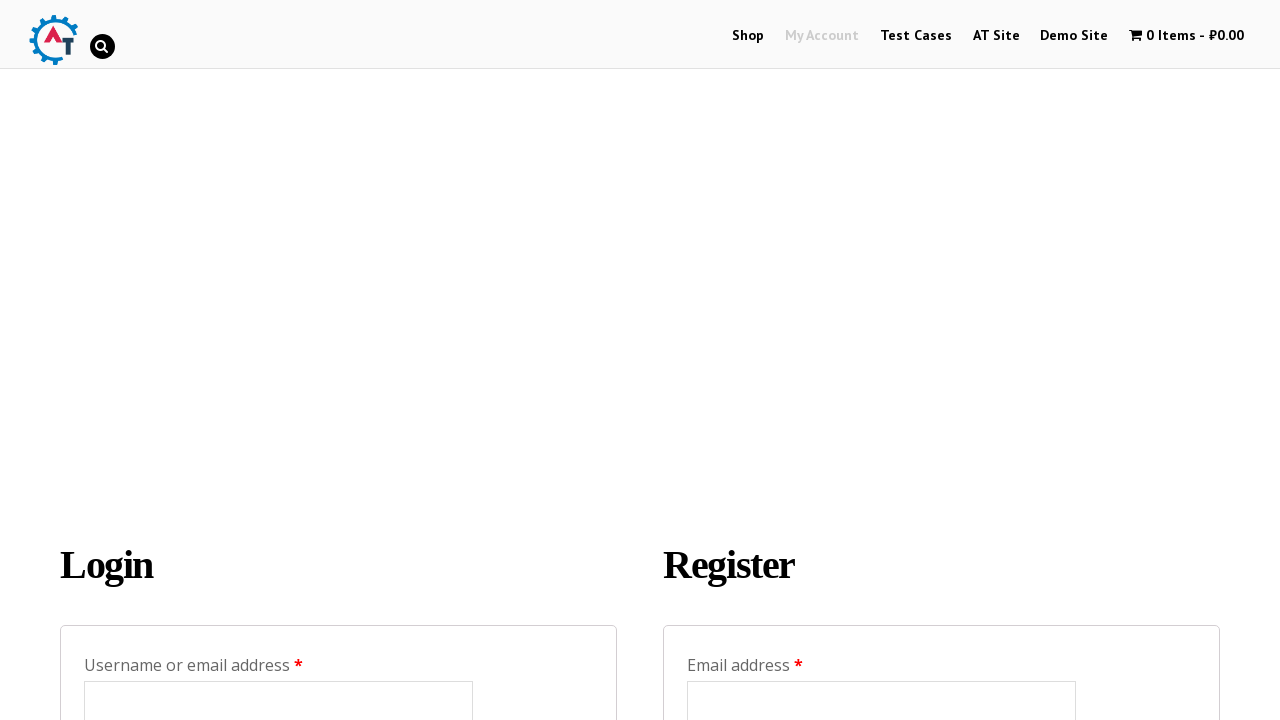

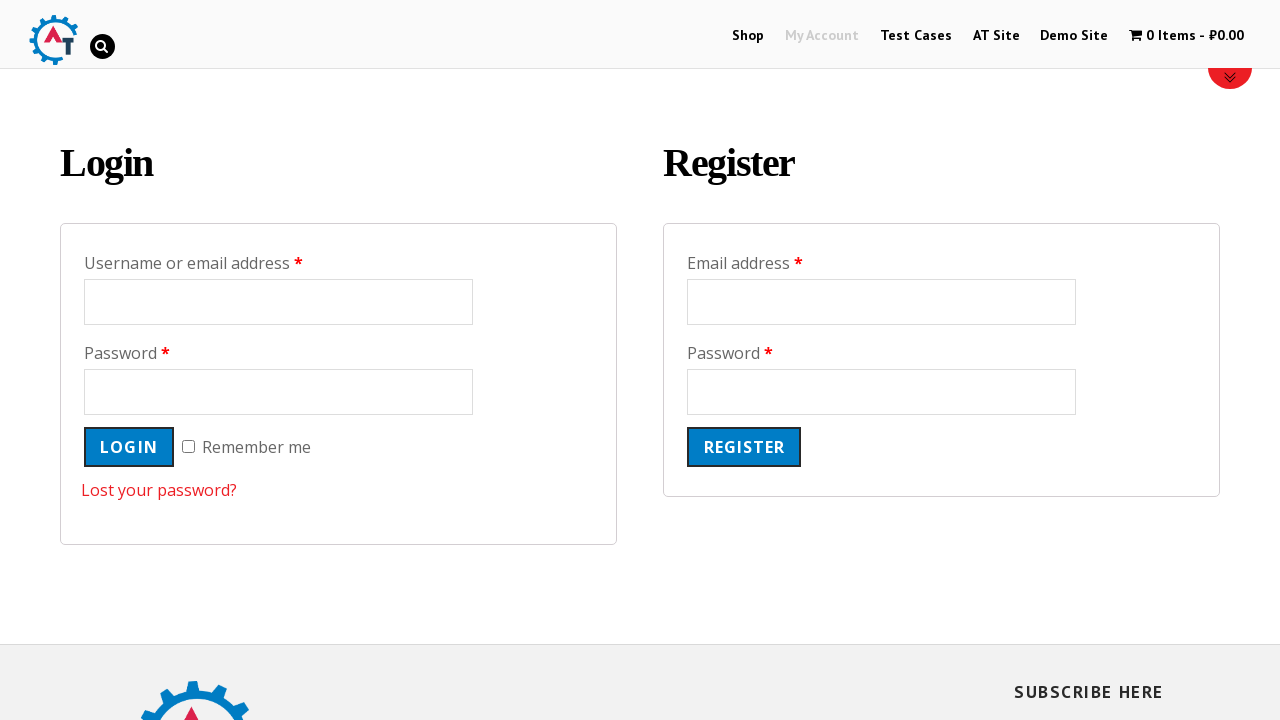